Tests drag and drop functionality within an iframe by dragging a draggable element onto a droppable target on the jQuery UI demo page

Starting URL: https://jqueryui.com/droppable/

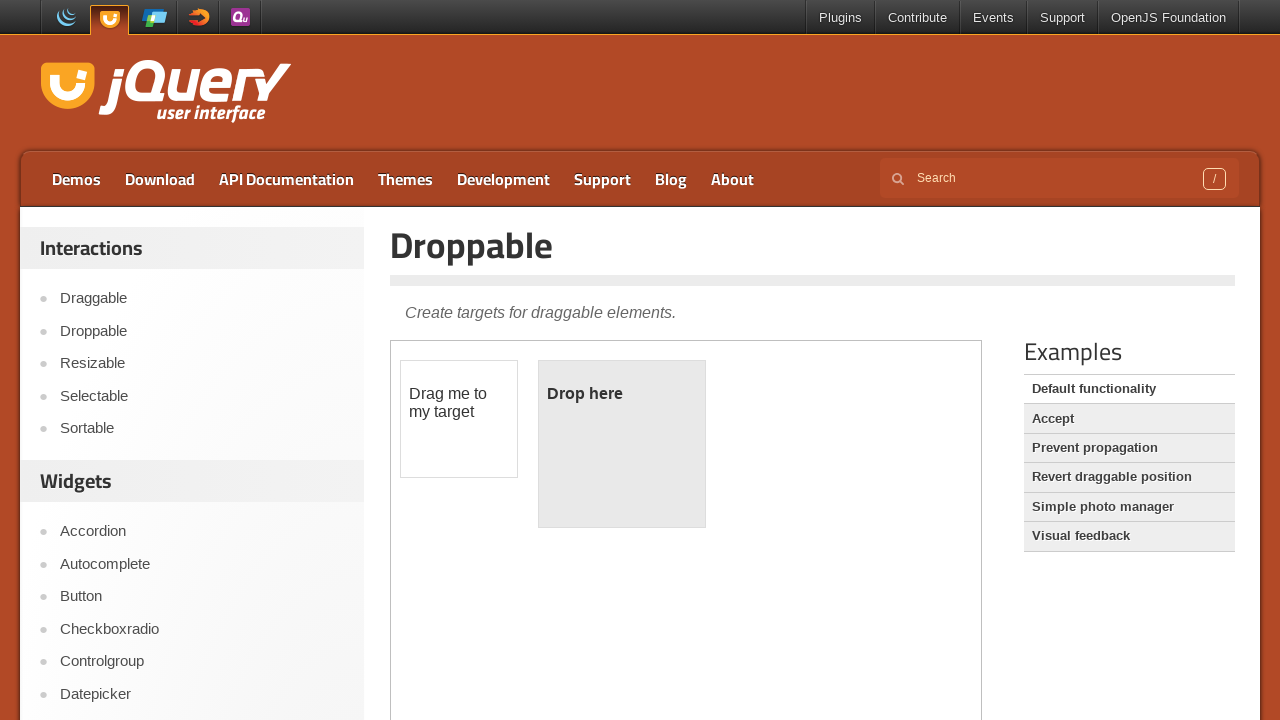

Located the demo iframe
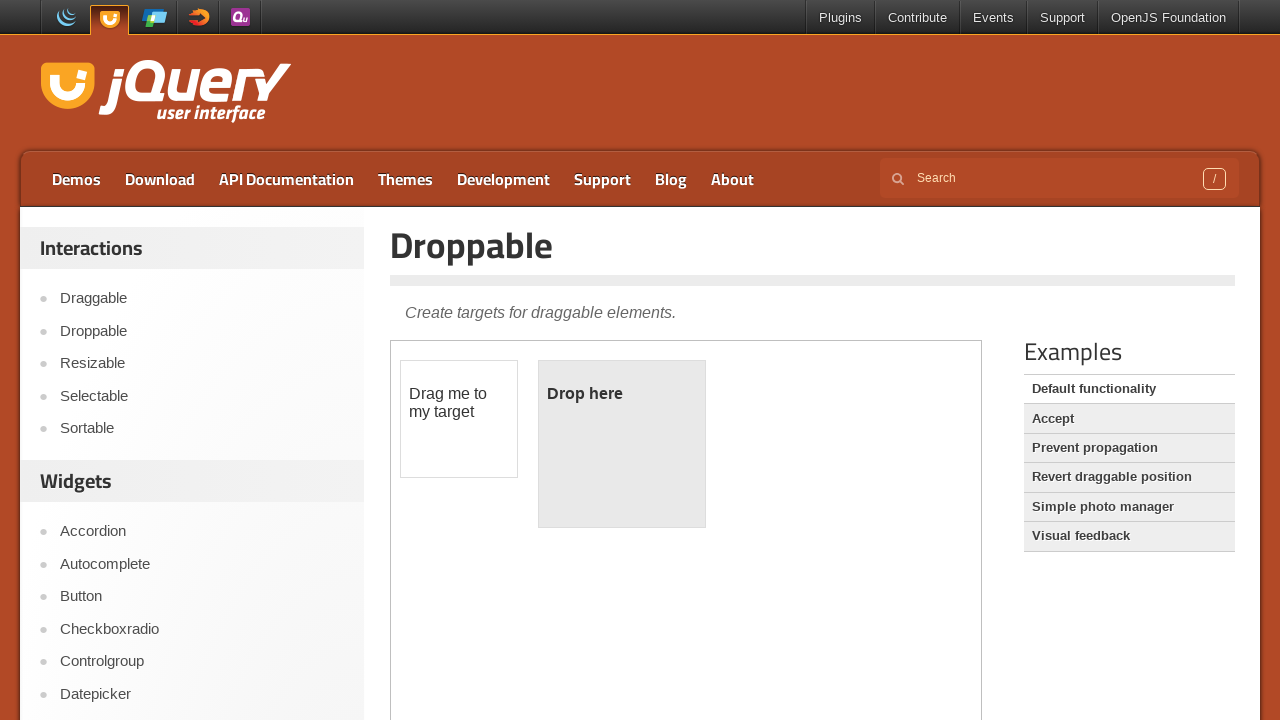

Located the draggable element within the iframe
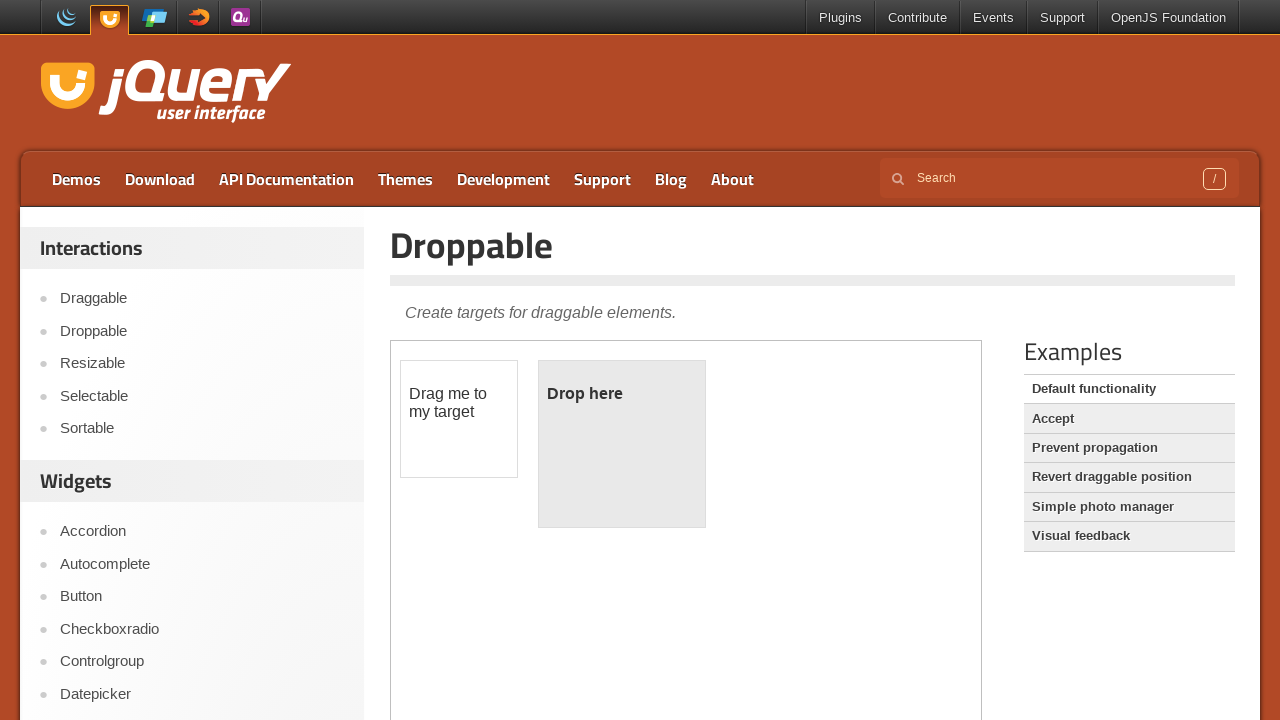

Located the droppable target element within the iframe
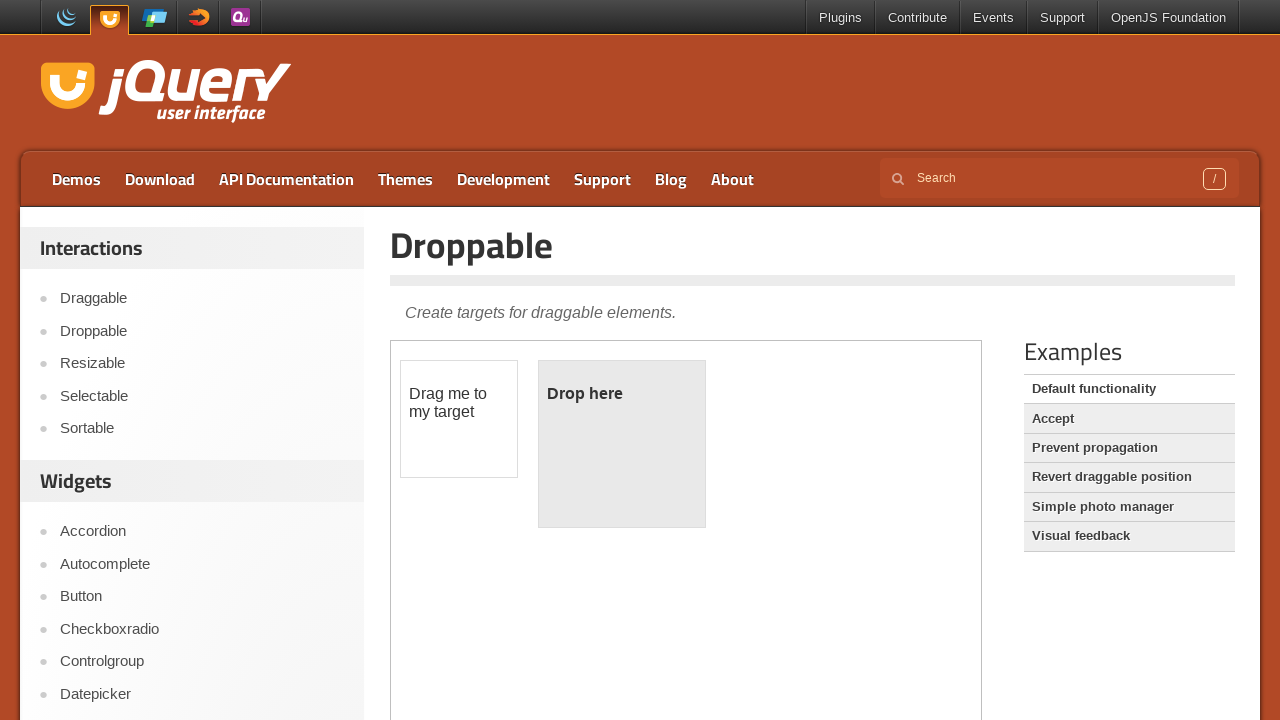

Dragged the draggable element onto the droppable target at (622, 444)
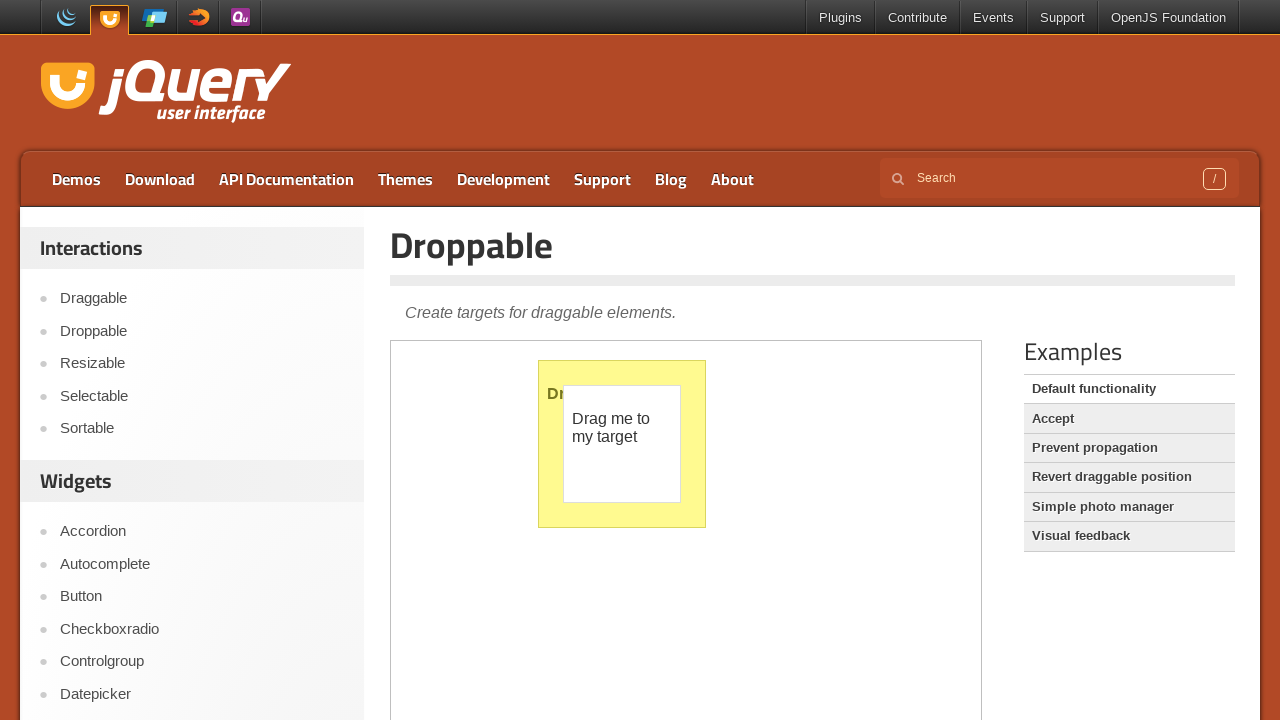

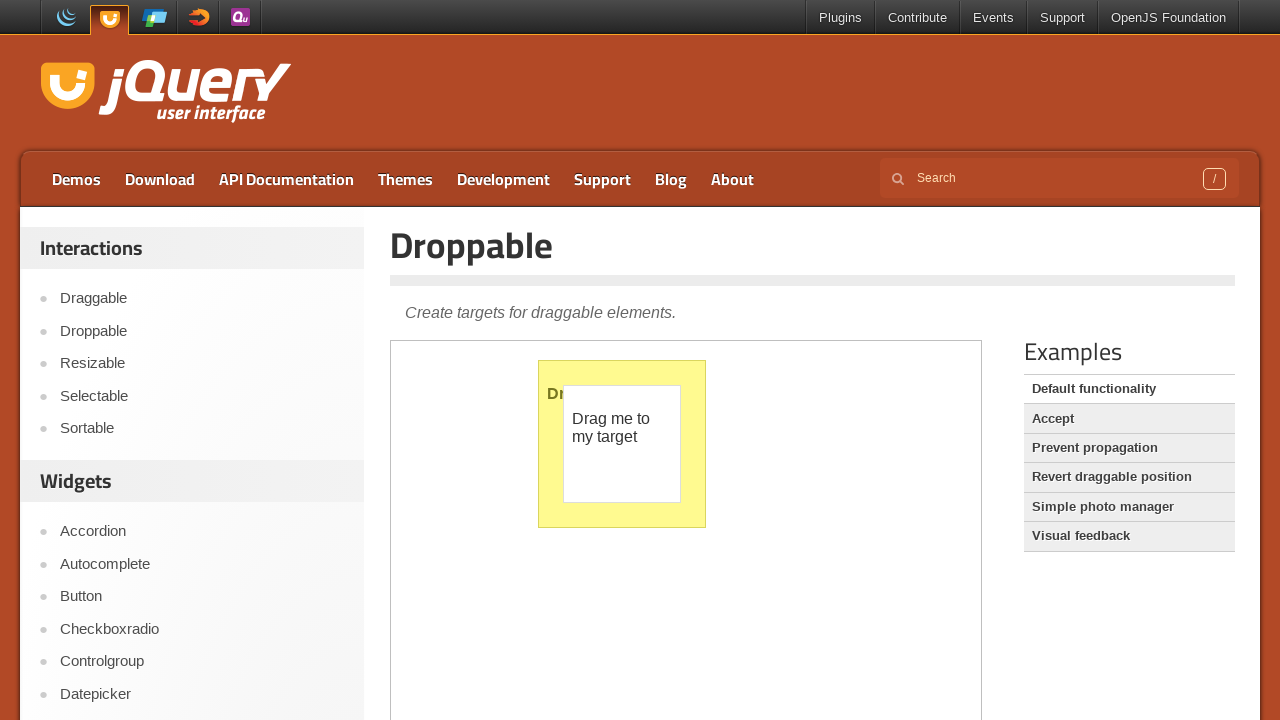